Selects a gender option (Male) from the radio button group

Starting URL: https://demoqa.com/automation-practice-form

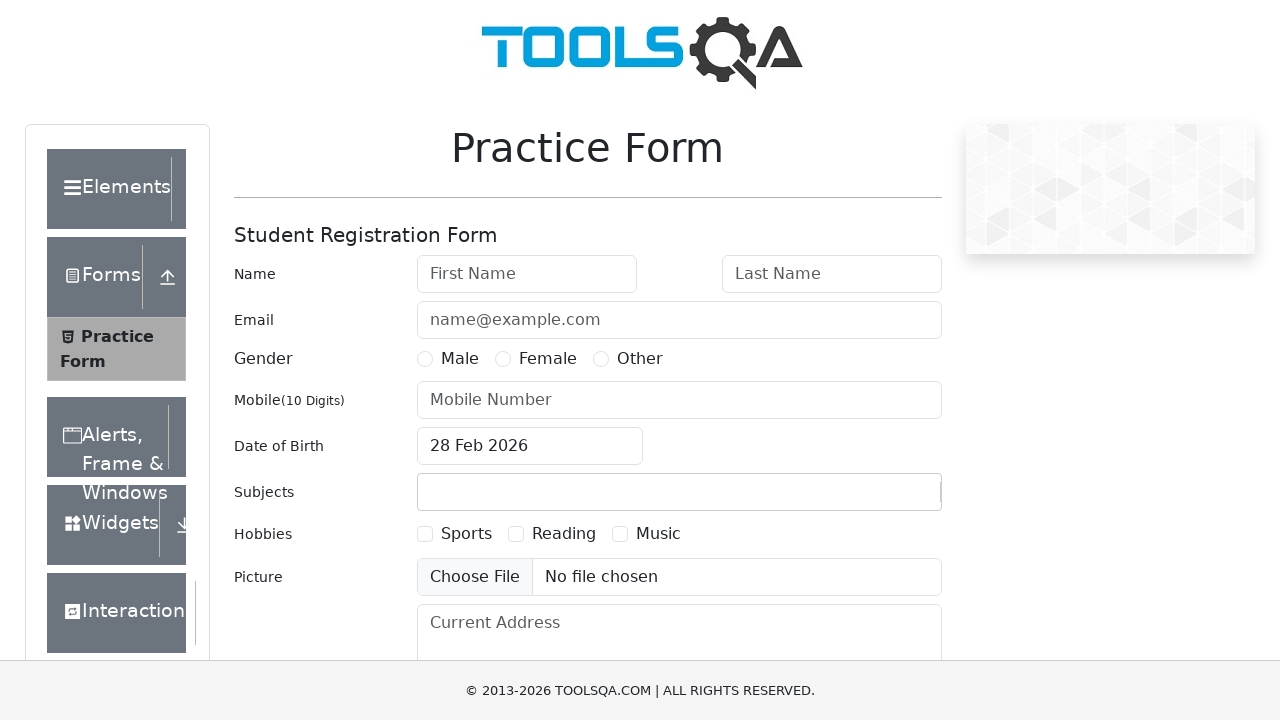

Clicked Male gender radio button at (460, 359) on label[for='gender-radio-1']
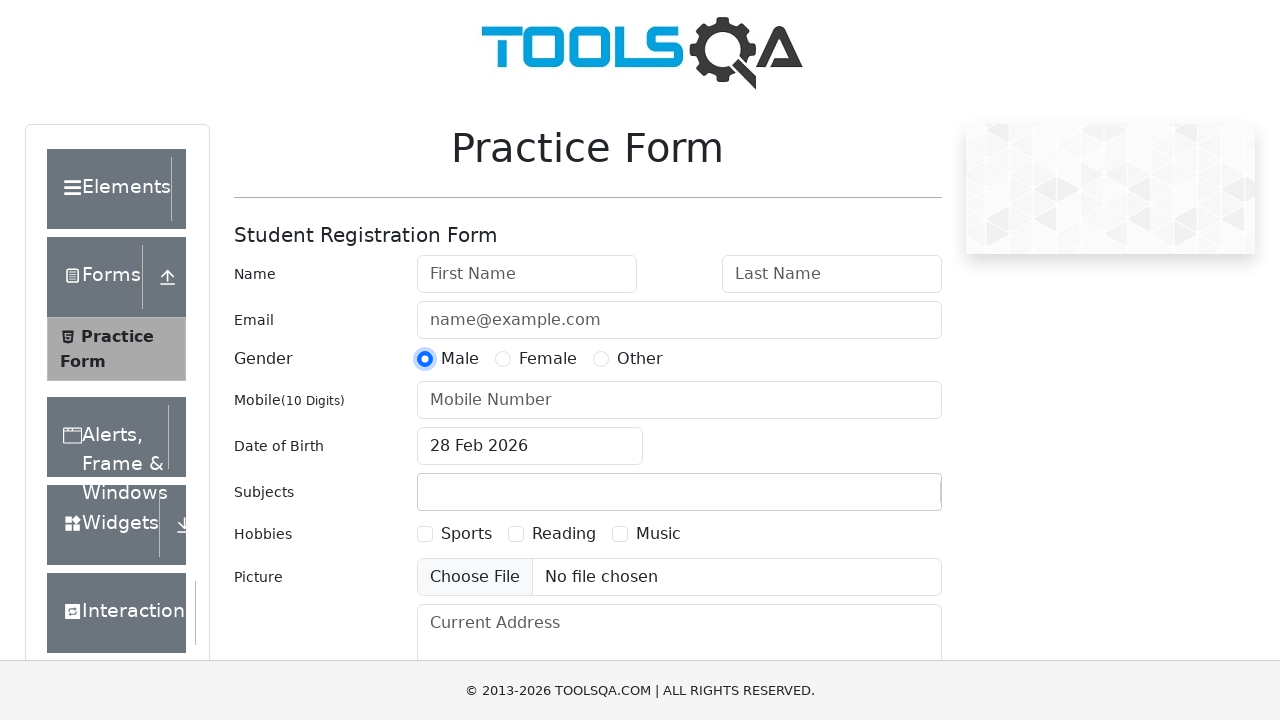

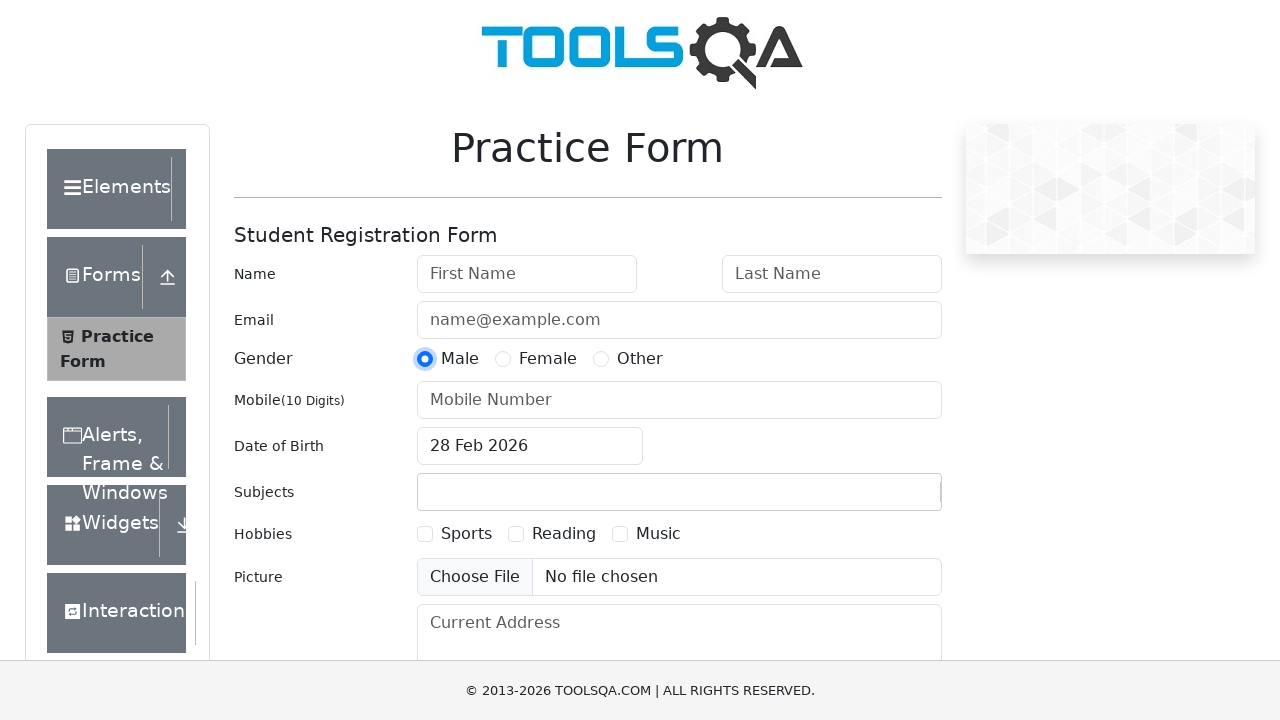